Tests the Entry Ad feature by navigating to the Entry Ad page and interacting with the modal popup that appears, then closing it.

Starting URL: https://the-internet.herokuapp.com/

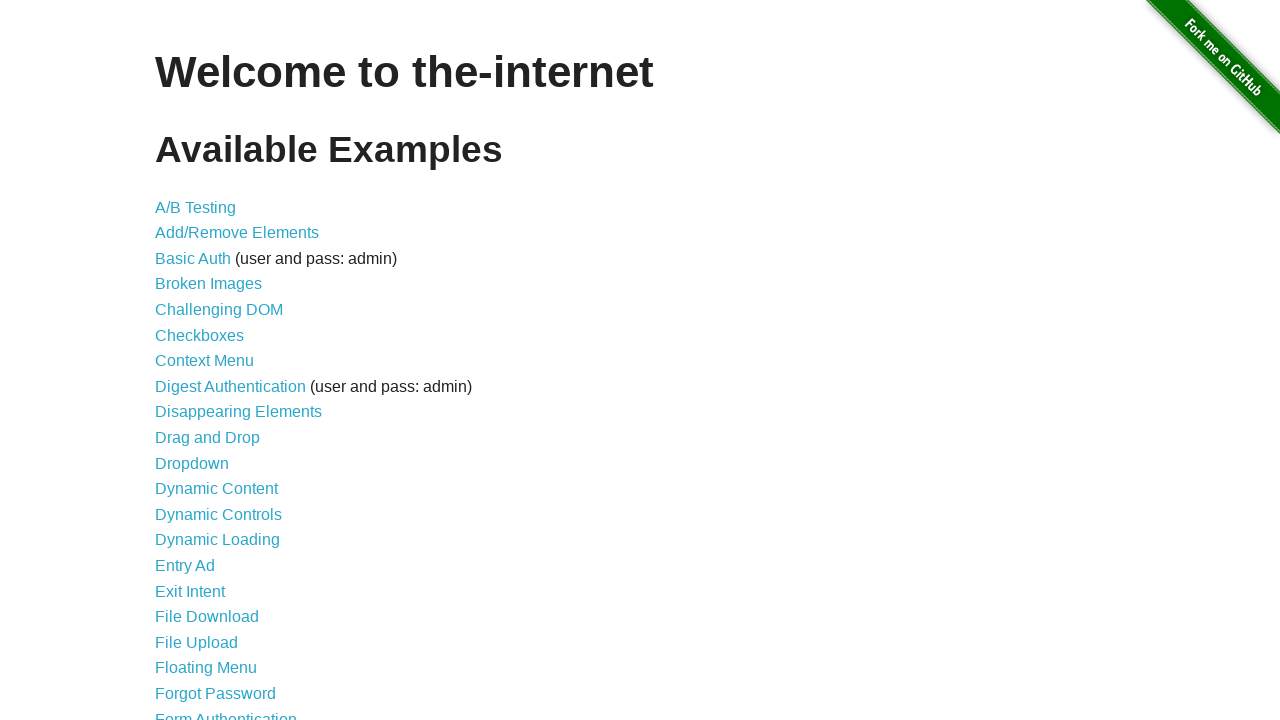

Clicked on 'Entry Ad' link at (185, 566) on text=Entry Ad
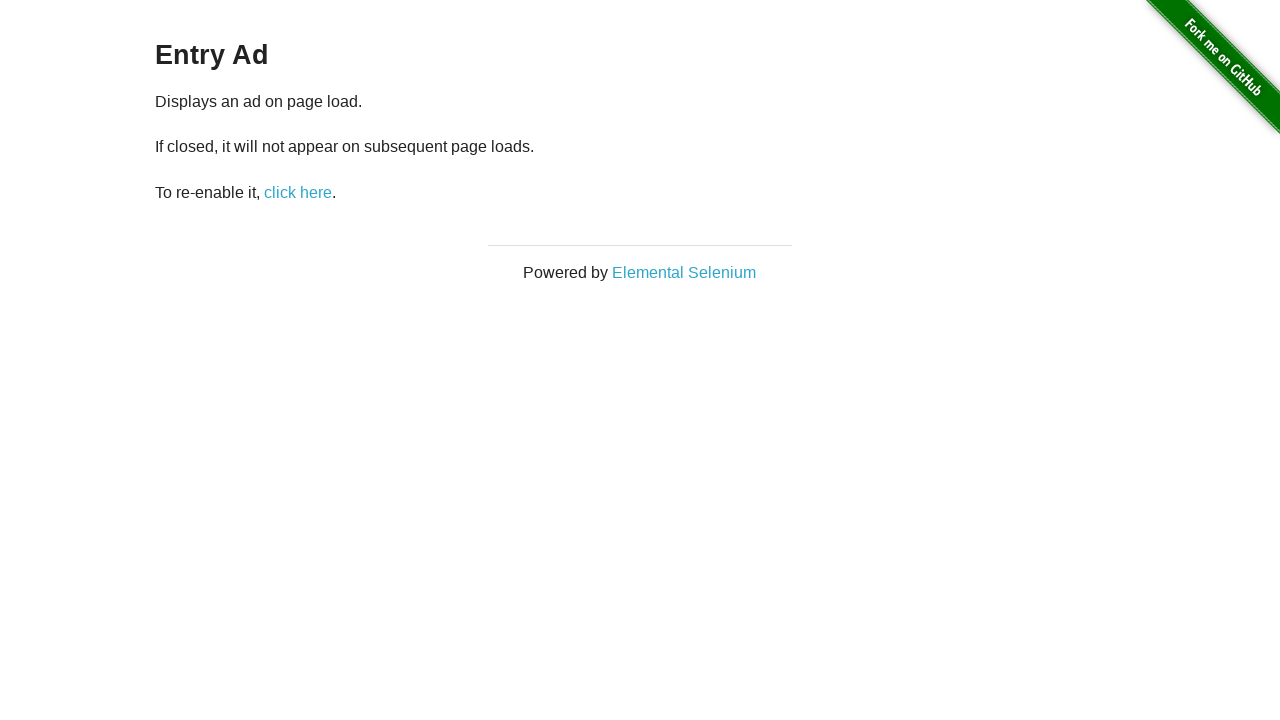

Entry Ad modal appeared on screen
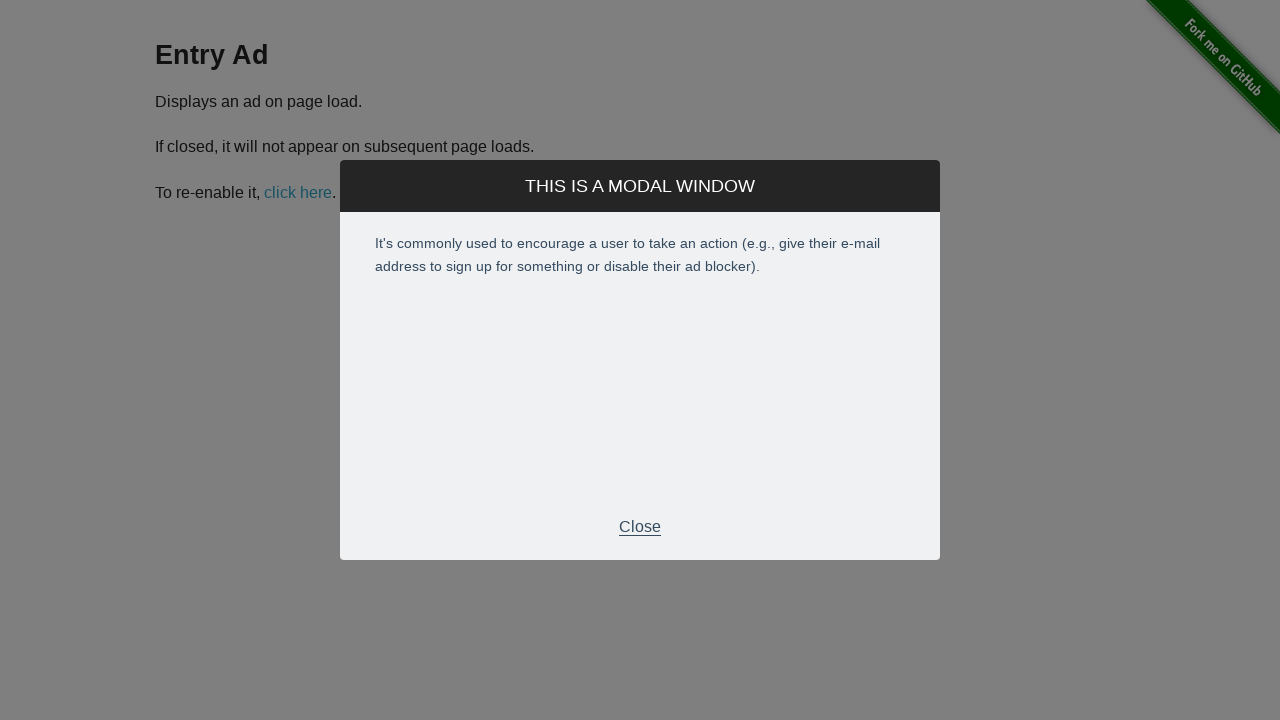

Clicked 'Close' button to dismiss the modal at (640, 527) on #modal >> text=Close
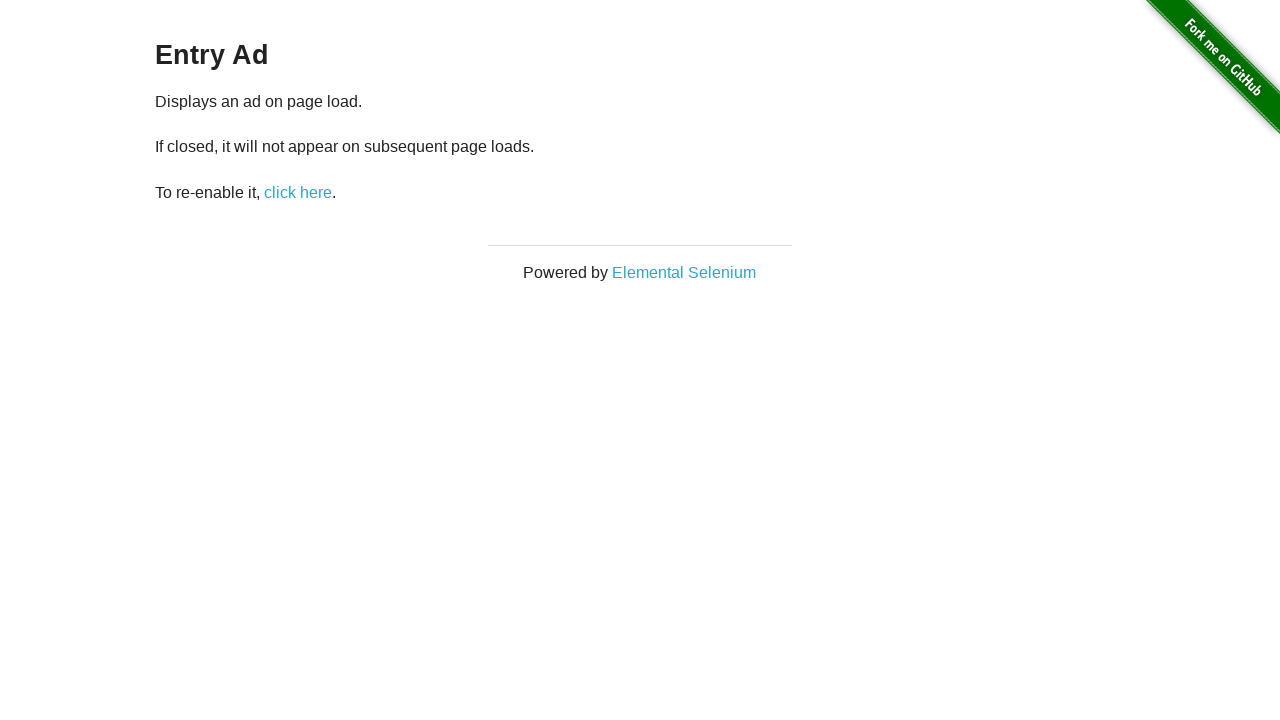

Entry Ad modal closed and disappeared
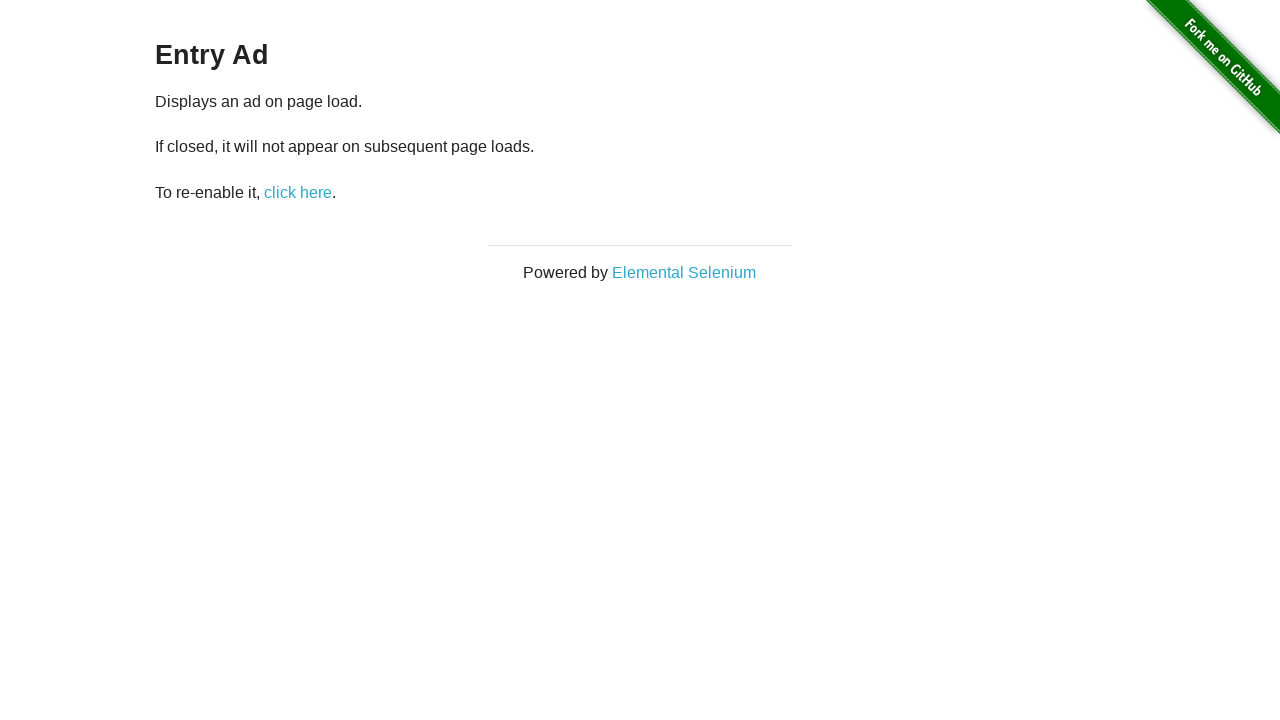

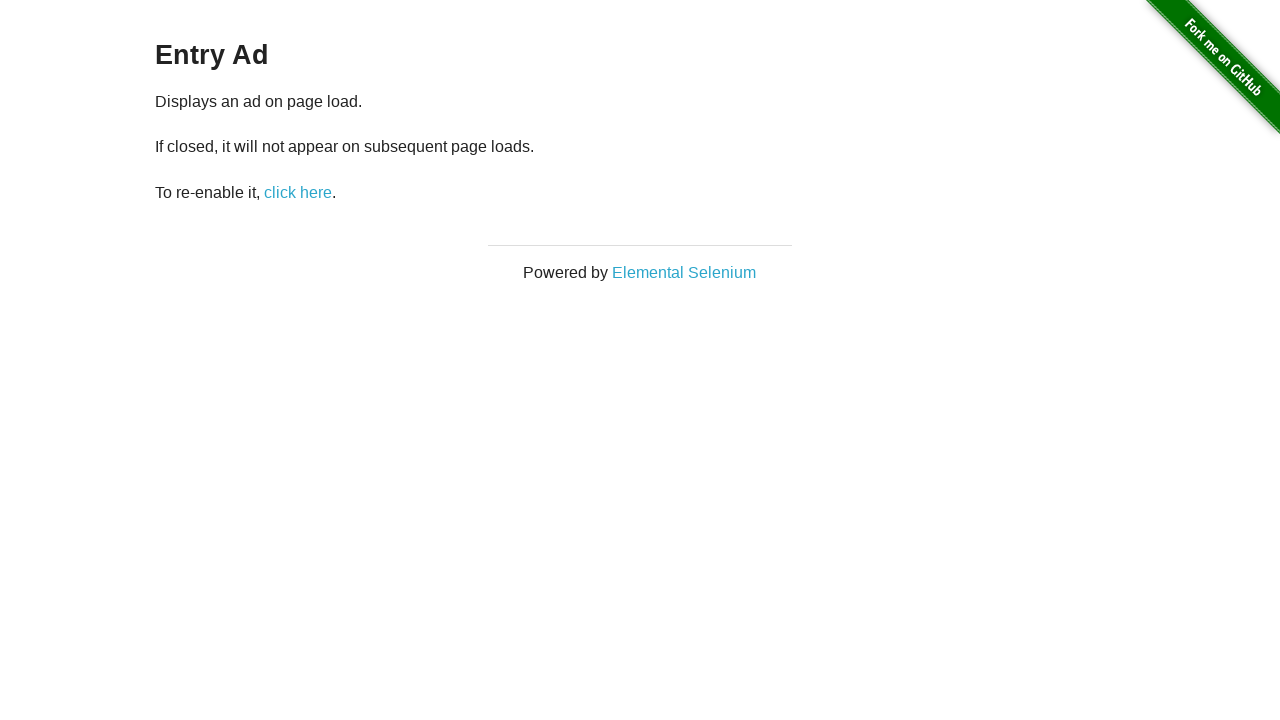